Tests un-marking items as complete by checking and then unchecking a todo item

Starting URL: https://demo.playwright.dev/todomvc

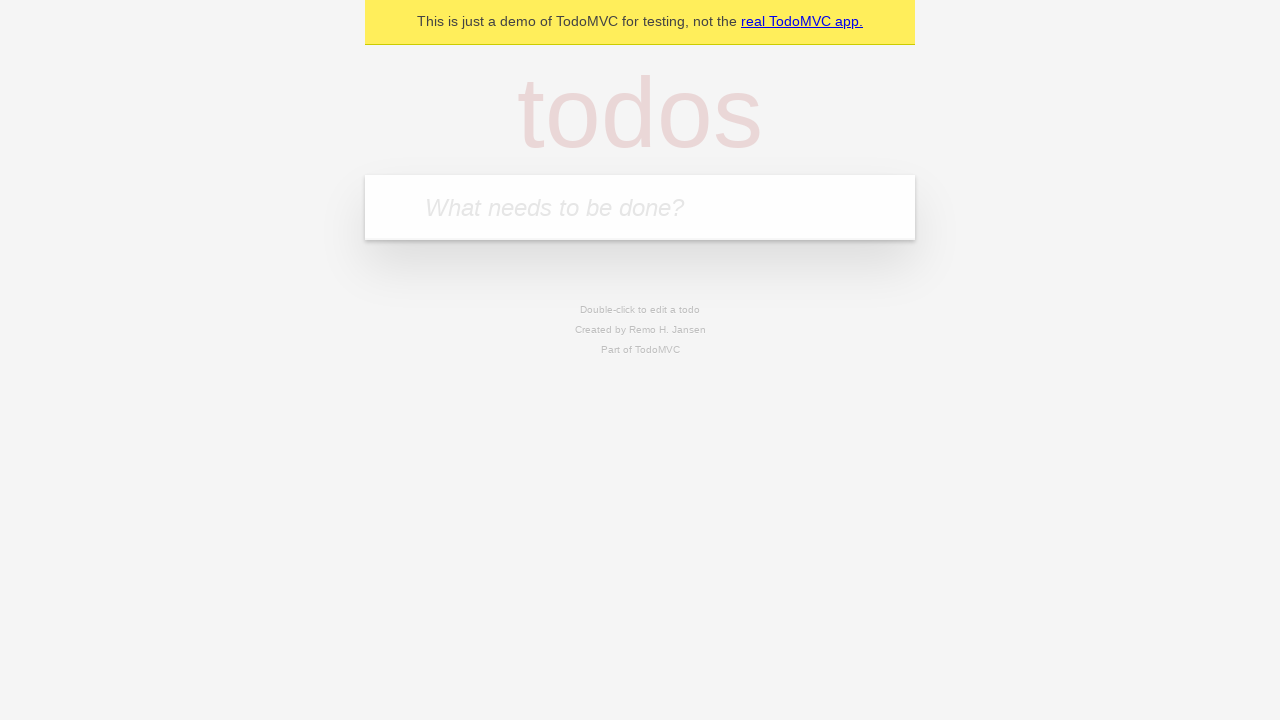

Filled todo input with 'buy some cheese' on internal:attr=[placeholder="What needs to be done?"i]
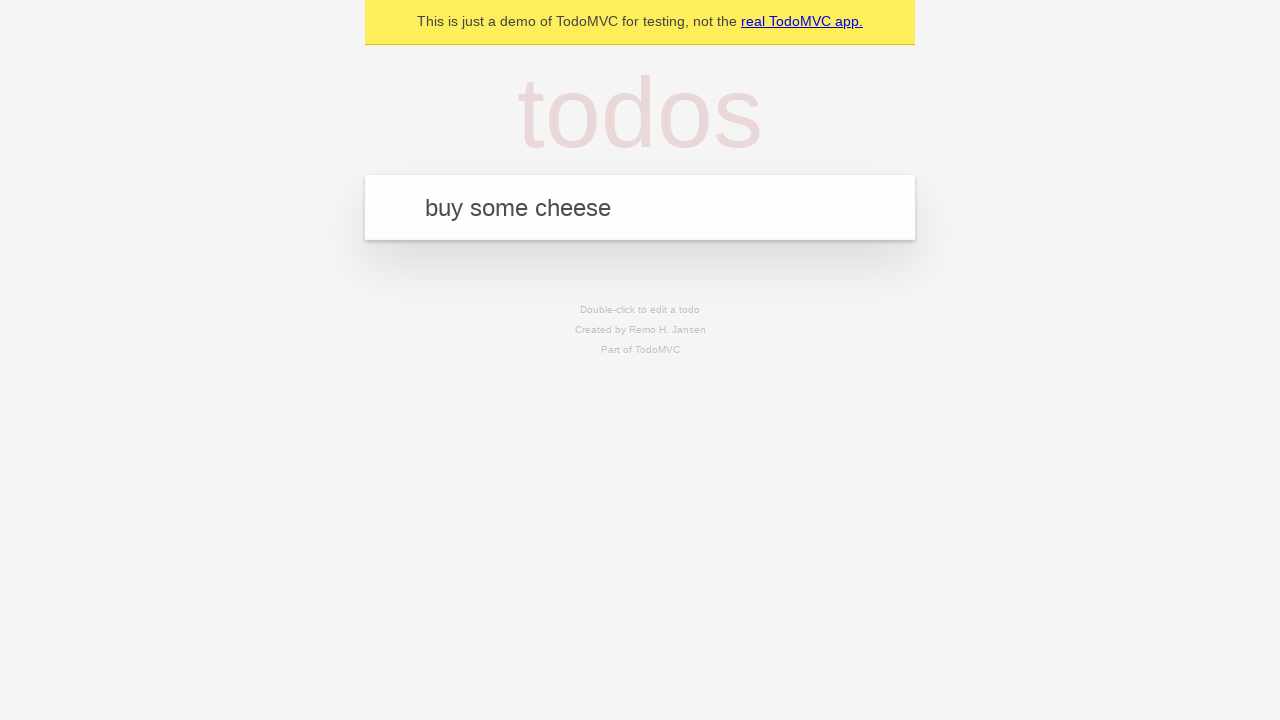

Pressed Enter to create first todo item on internal:attr=[placeholder="What needs to be done?"i]
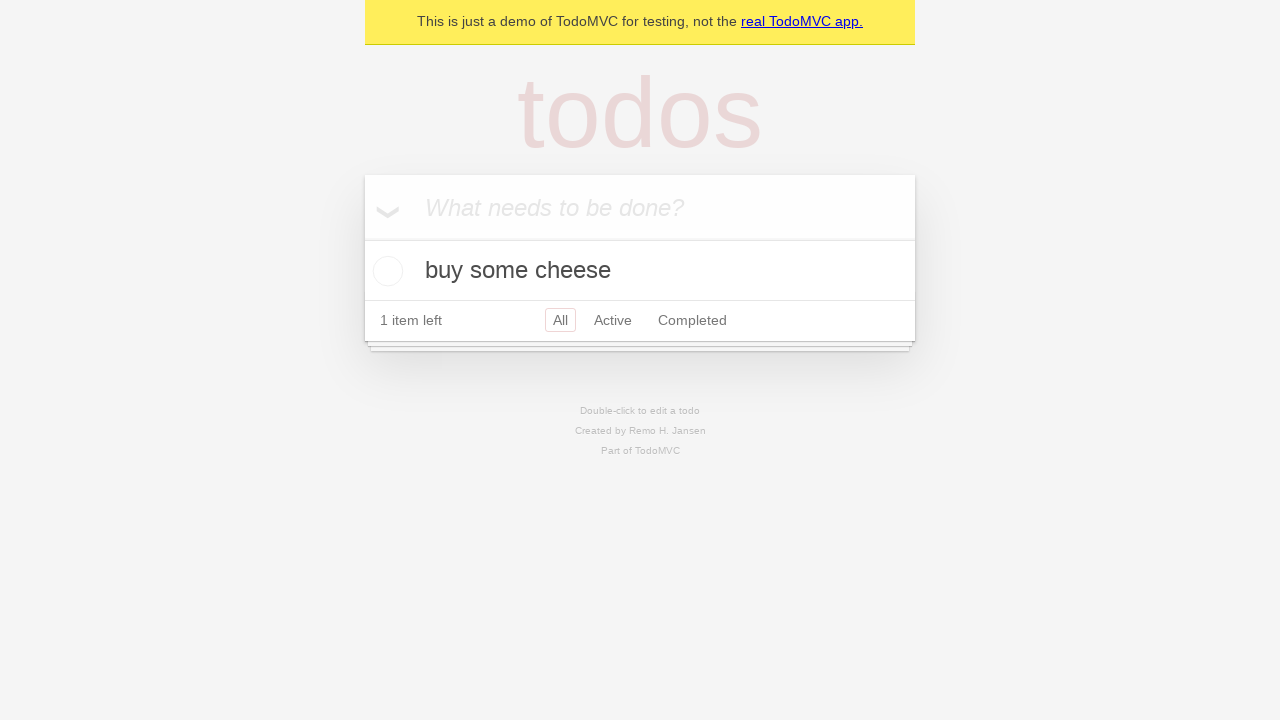

Filled todo input with 'feed the cat' on internal:attr=[placeholder="What needs to be done?"i]
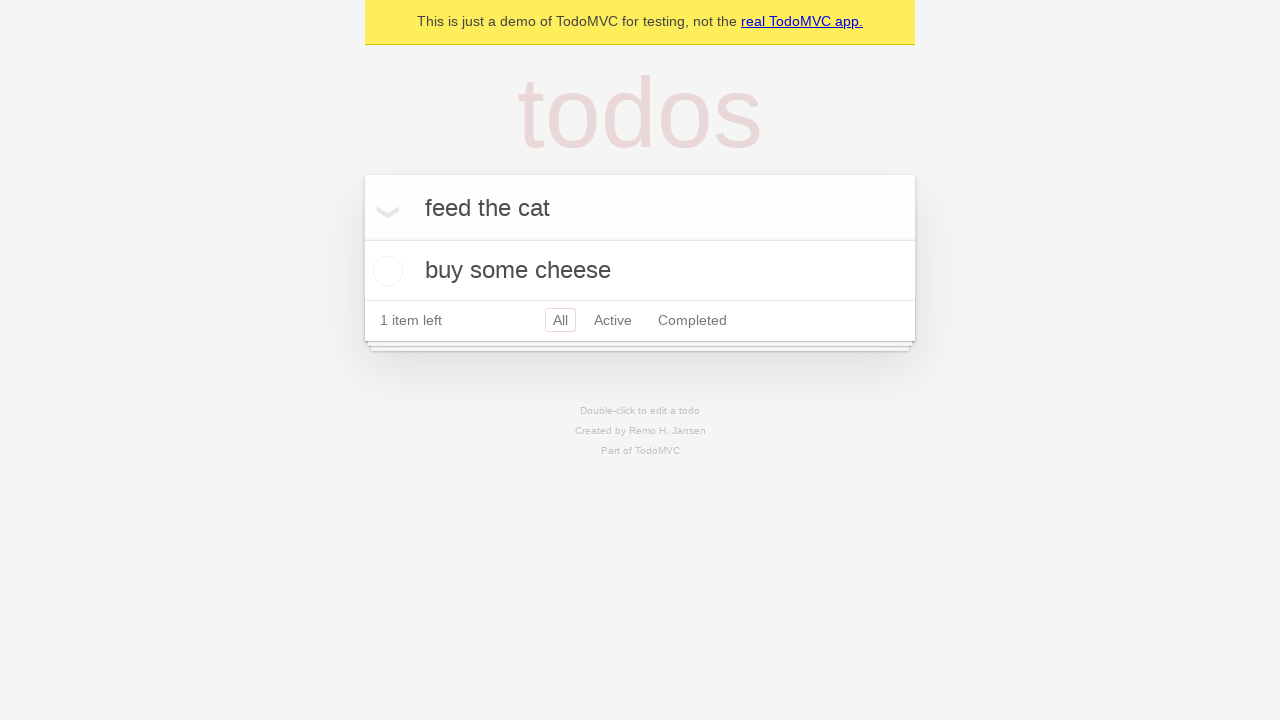

Pressed Enter to create second todo item on internal:attr=[placeholder="What needs to be done?"i]
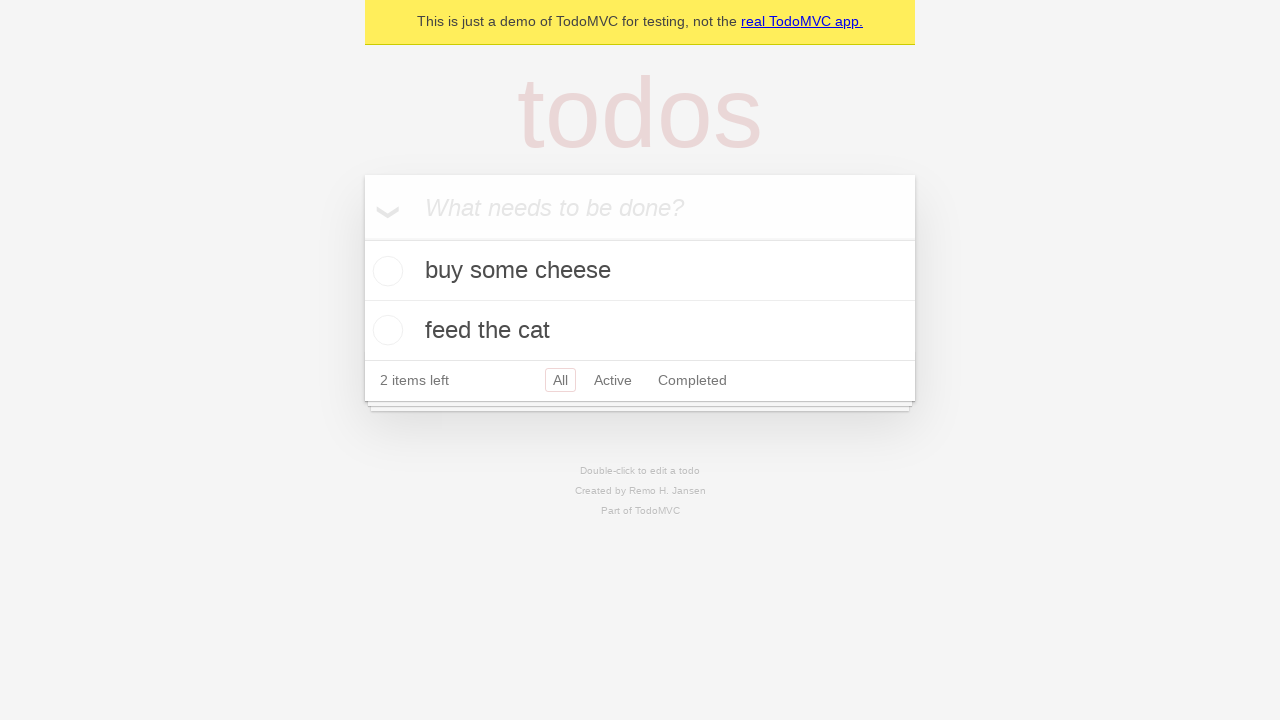

Checked first todo item as complete at (385, 271) on internal:testid=[data-testid="todo-item"s] >> nth=0 >> internal:role=checkbox
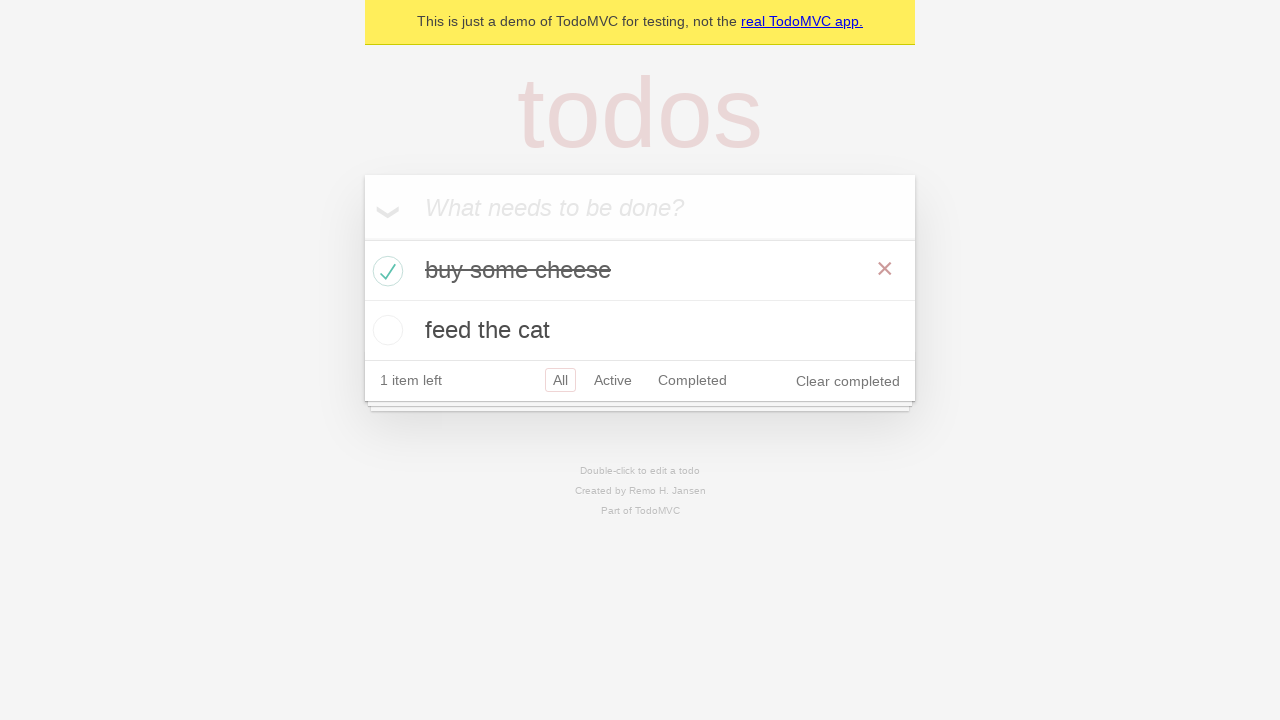

Unchecked first todo item to mark as incomplete at (385, 271) on internal:testid=[data-testid="todo-item"s] >> nth=0 >> internal:role=checkbox
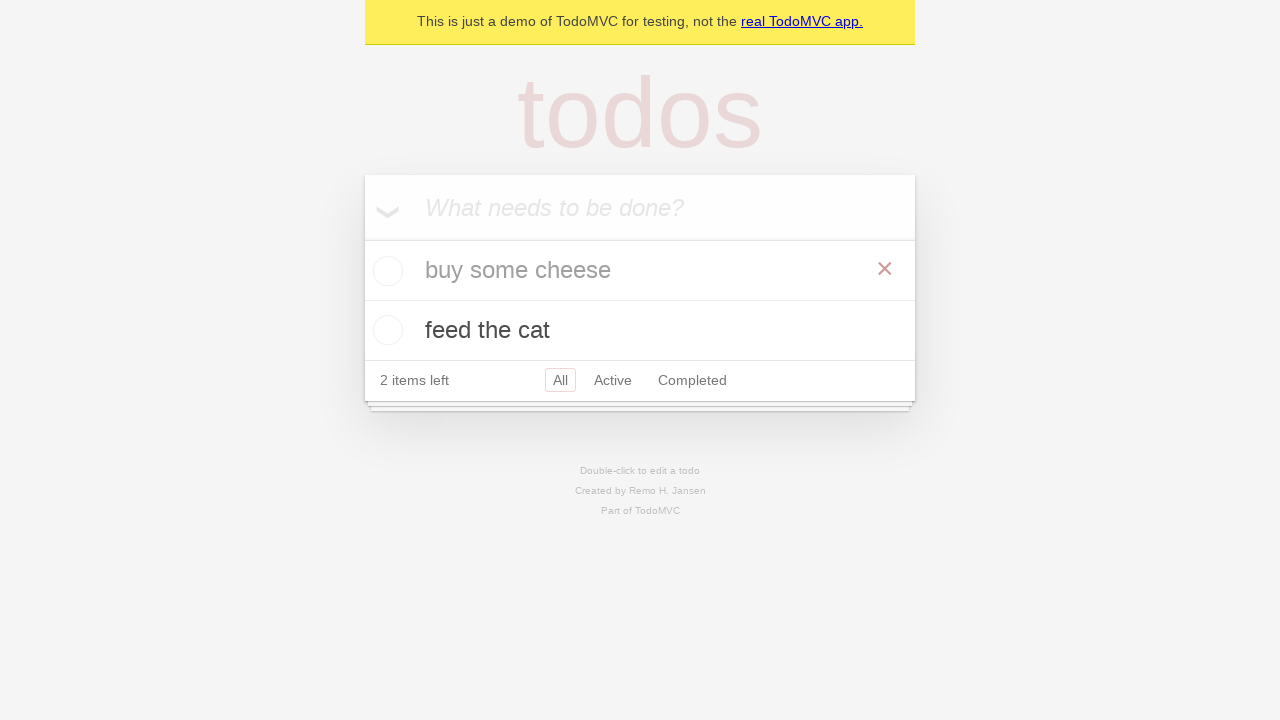

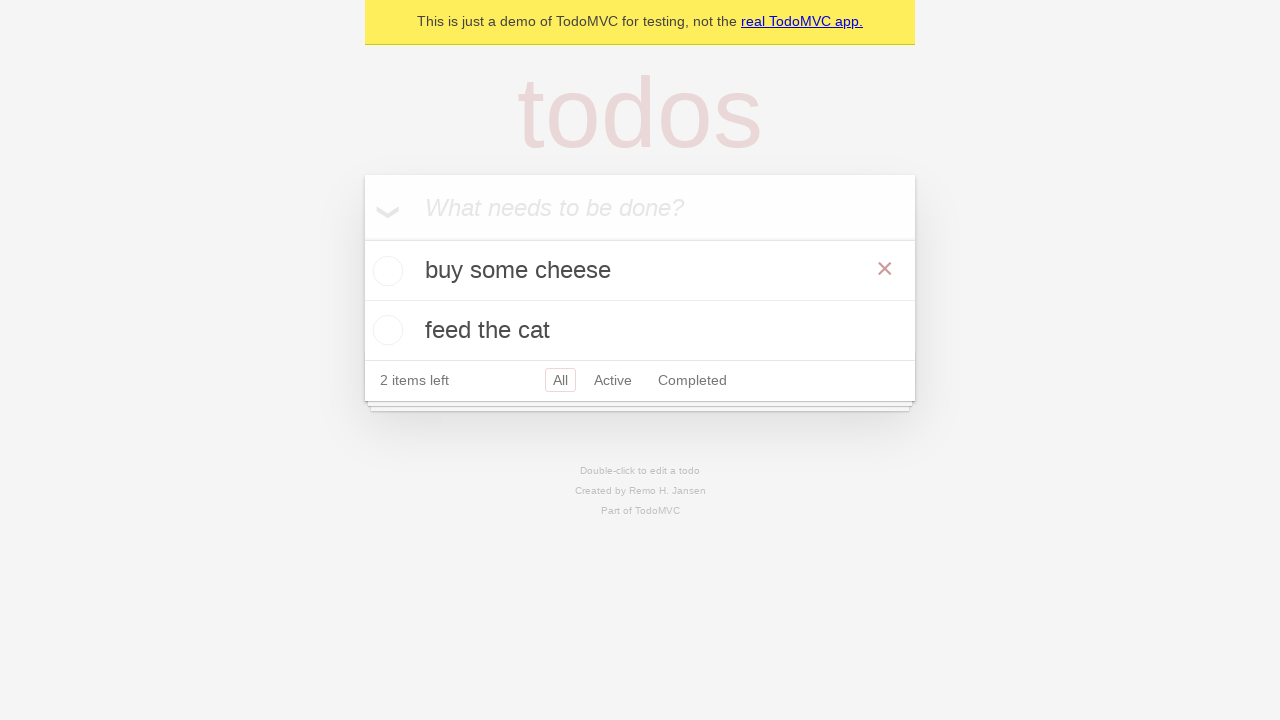